Tests a web form by filling out multiple fields (name, address, email, phone, etc.) and submitting it, then verifies field validation states

Starting URL: https://bonigarcia.dev/selenium-webdriver-java/data-types.html

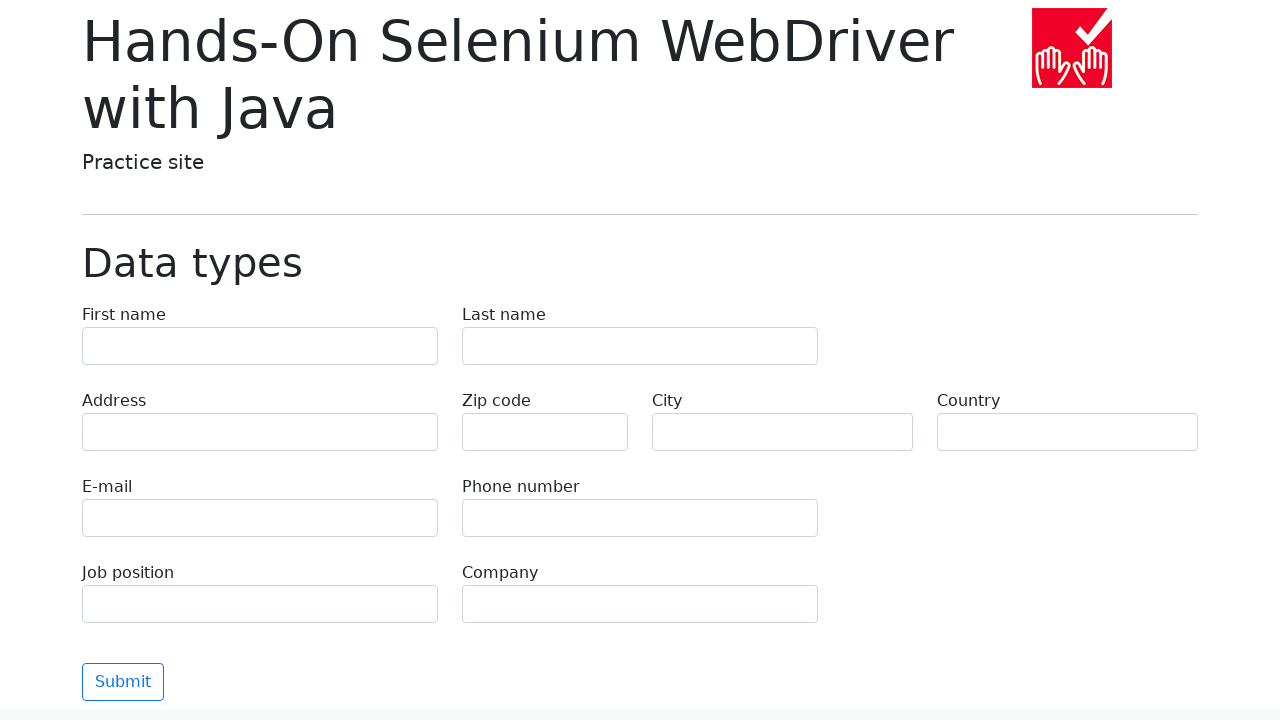

Filled first name field with 'Иван' on input[name=first-name]
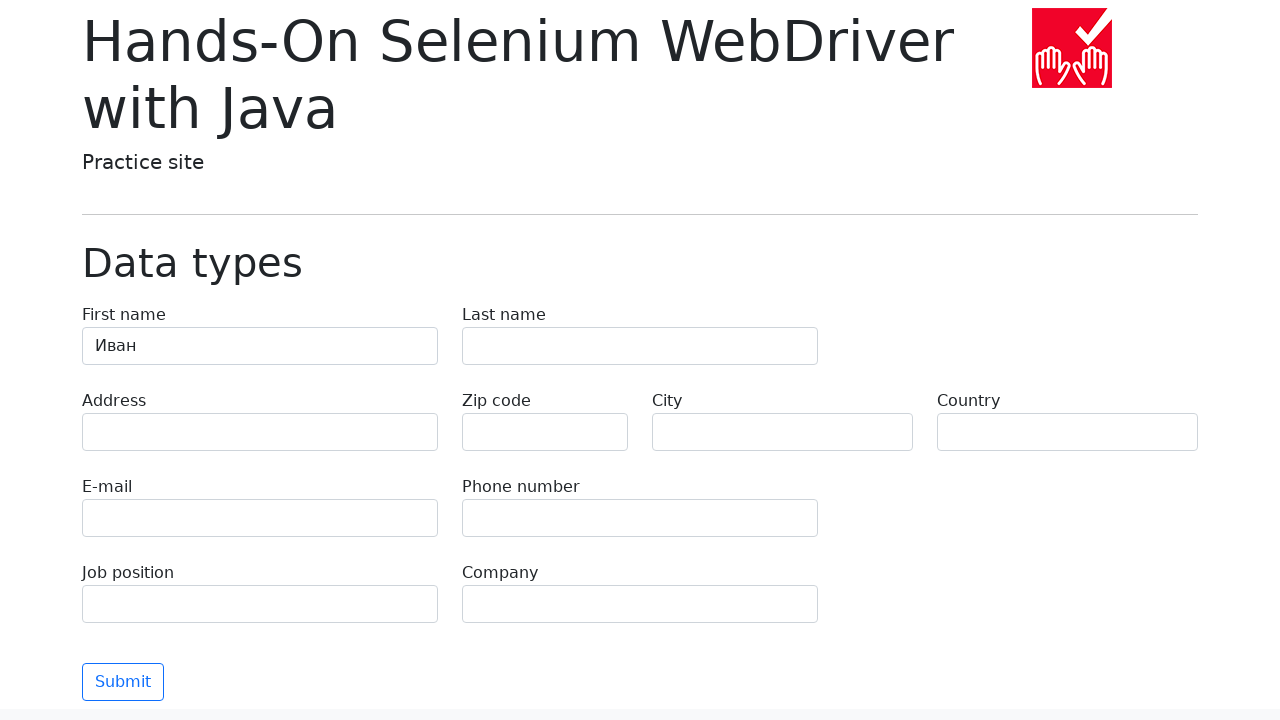

Filled last name field with 'Петров' on input[name=last-name]
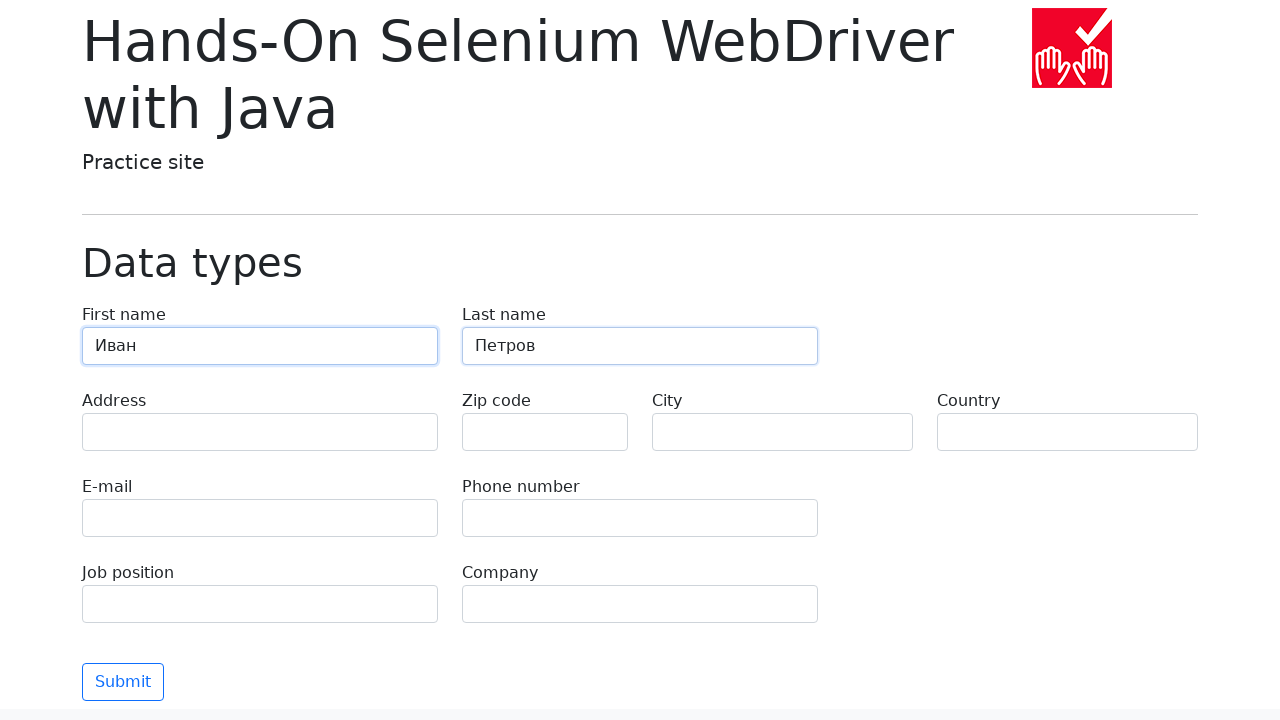

Filled address field with 'Ленина, 55-3' on input[name=address]
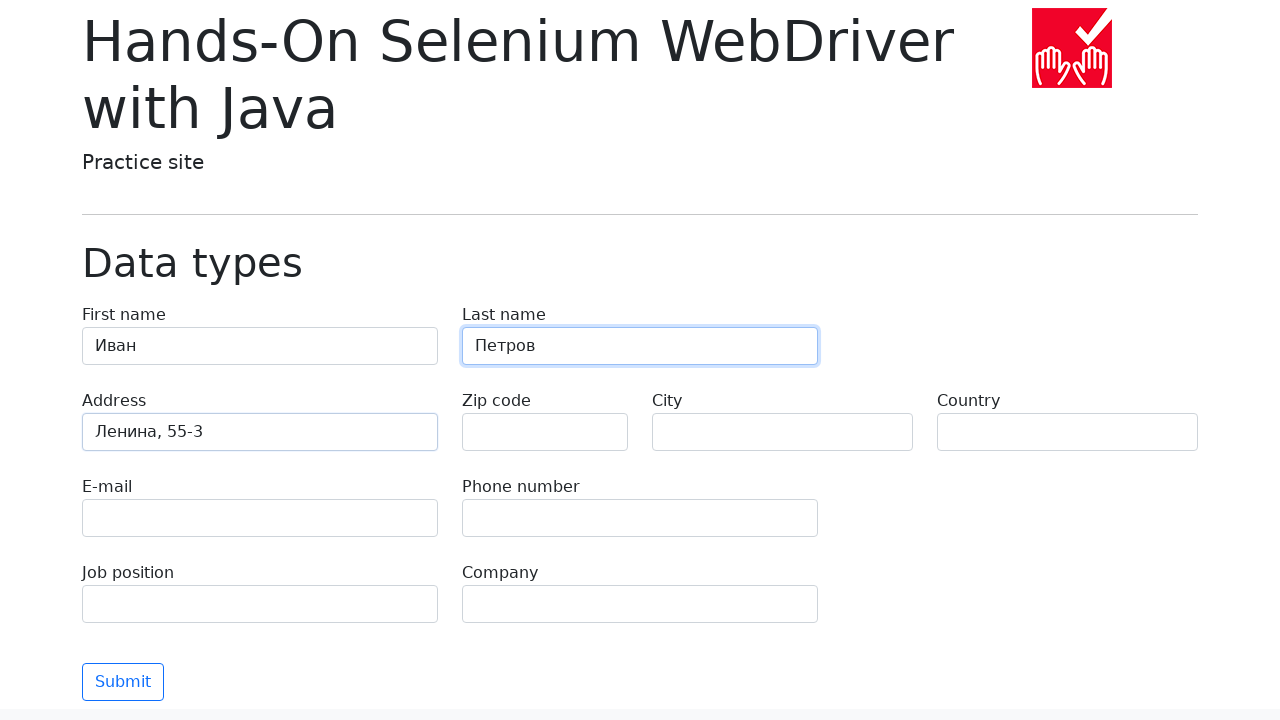

Filled email field with 'test@skypro.com' on input[name=e-mail]
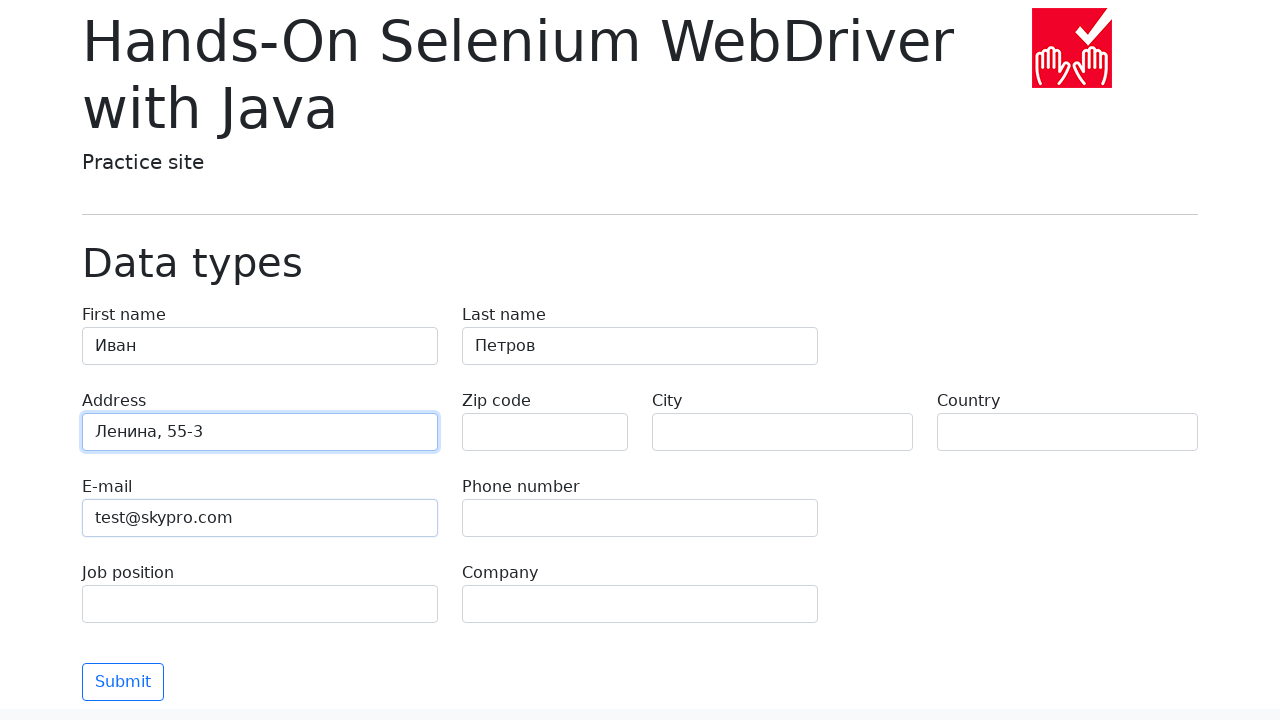

Filled phone field with '+7985899998787' on input[name=phone]
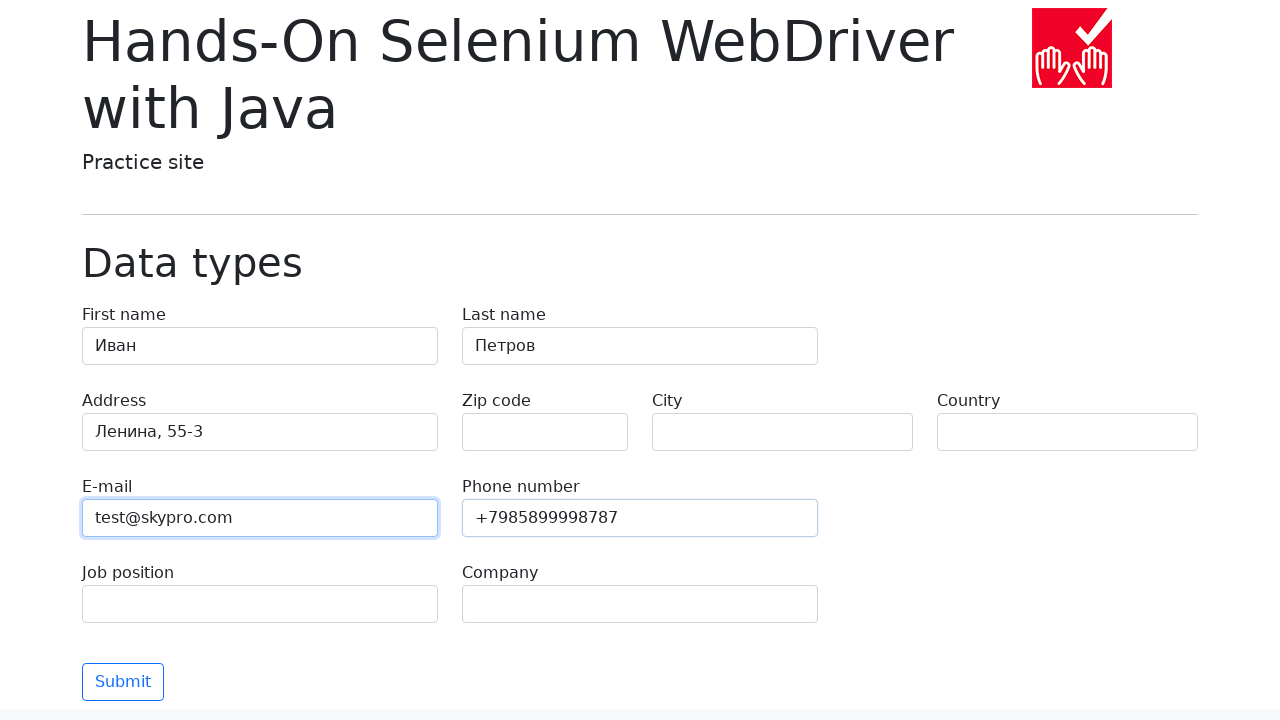

Filled city field with 'Москва' on input[name=city]
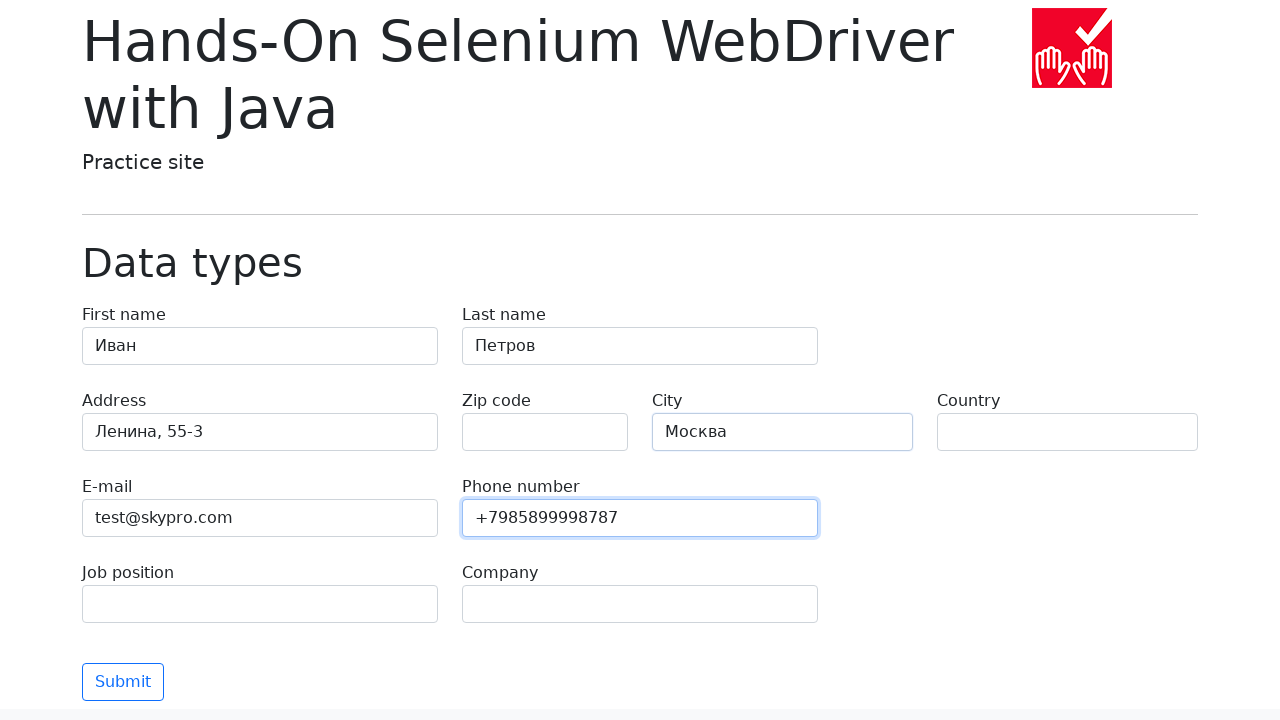

Filled country field with 'Россия' on input[name=country]
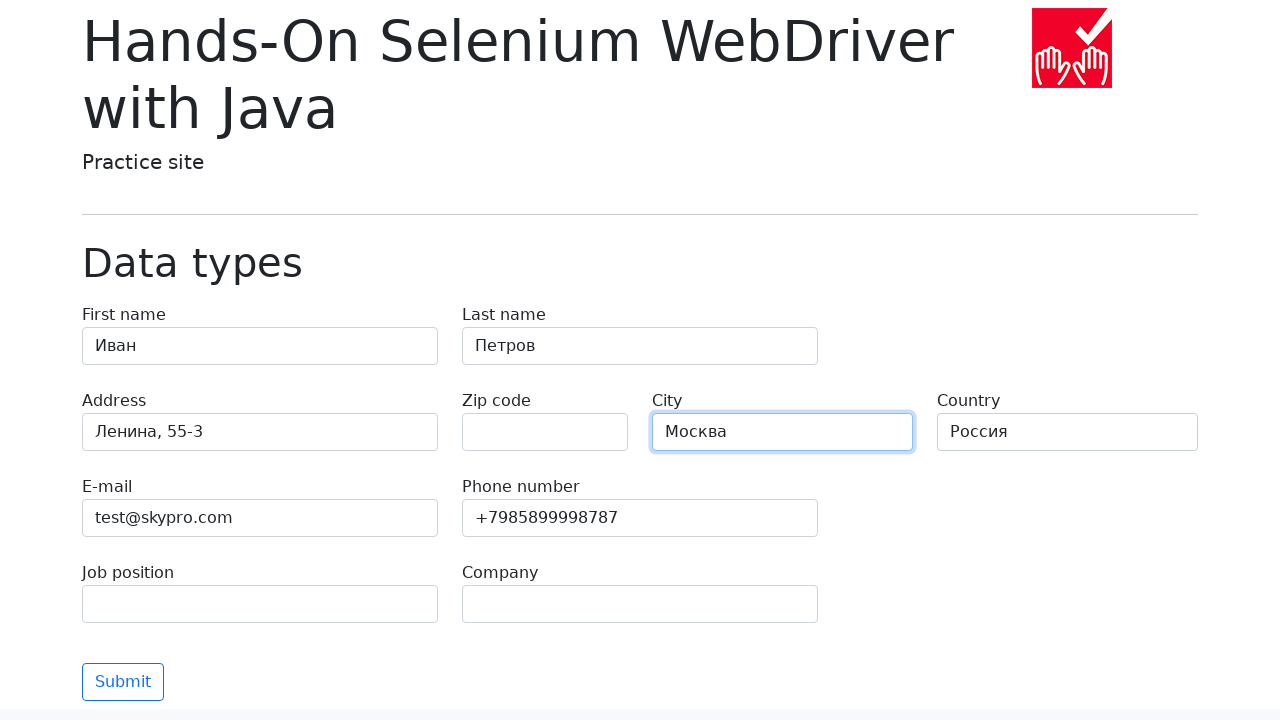

Filled job position field with 'QA' on input[name=job-position]
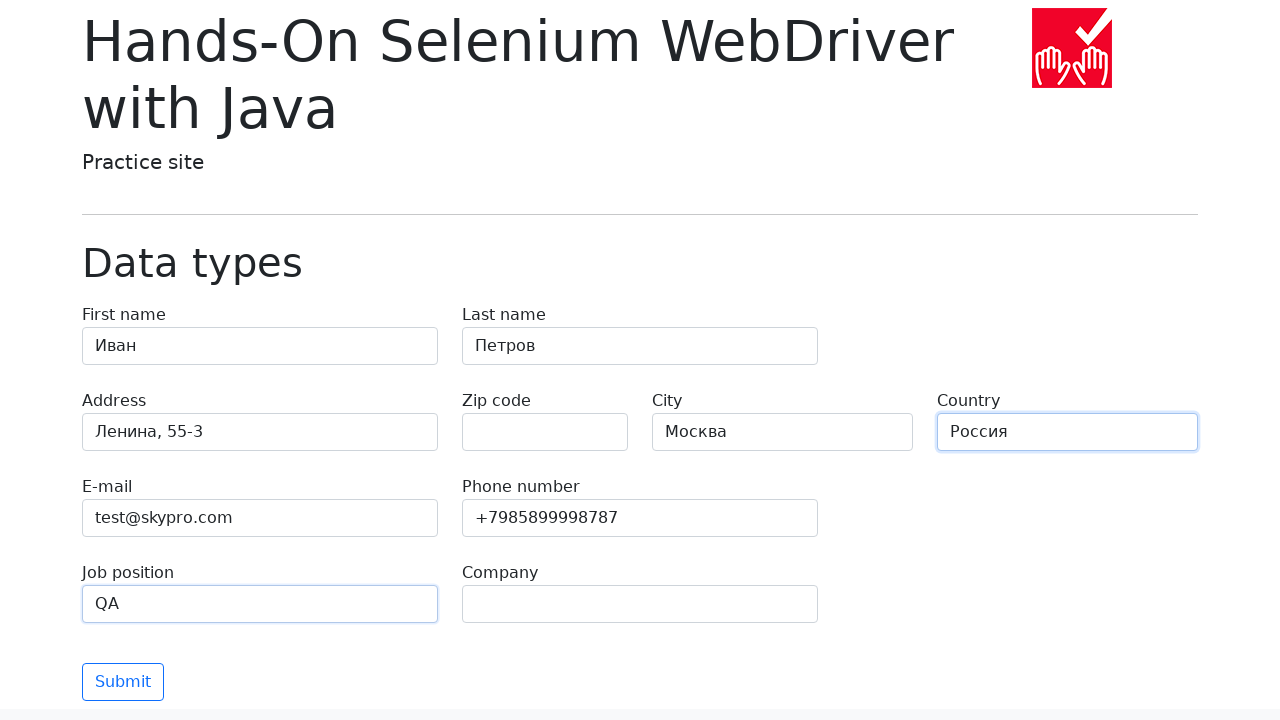

Filled company field with 'SkyPro' on input[name=company]
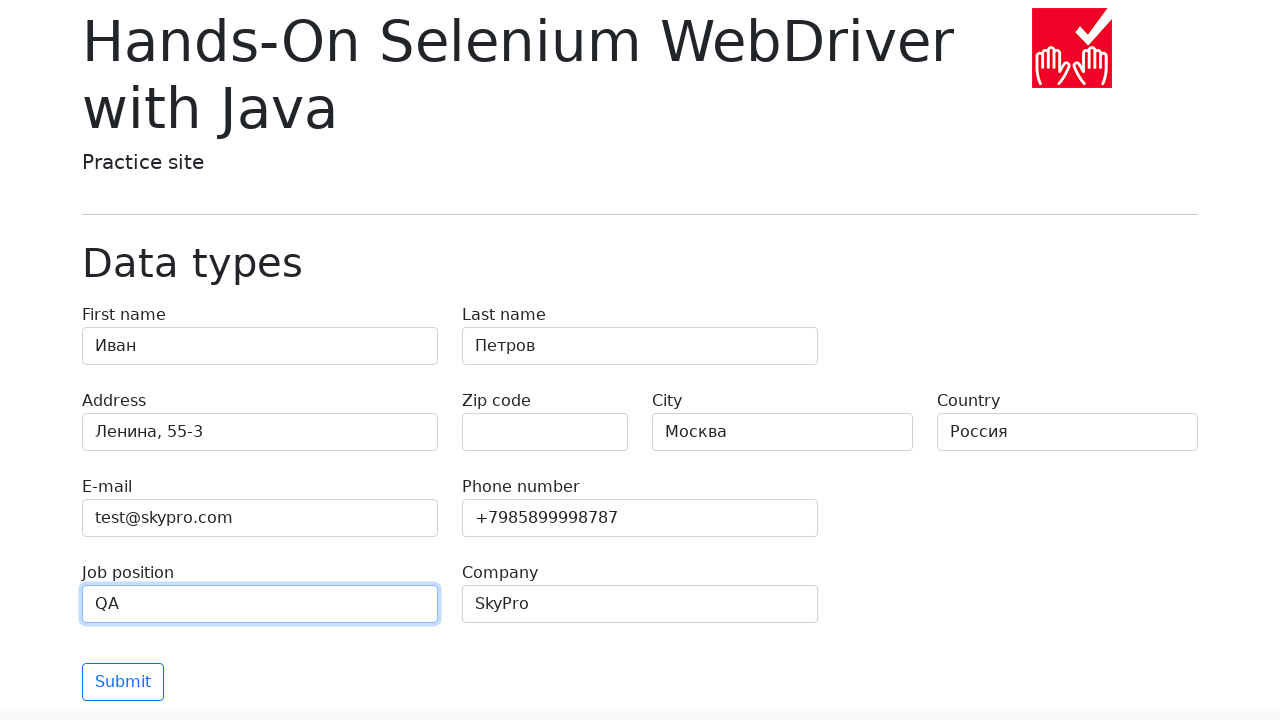

Clicked submit button to submit form at (123, 682) on button[type=submit]
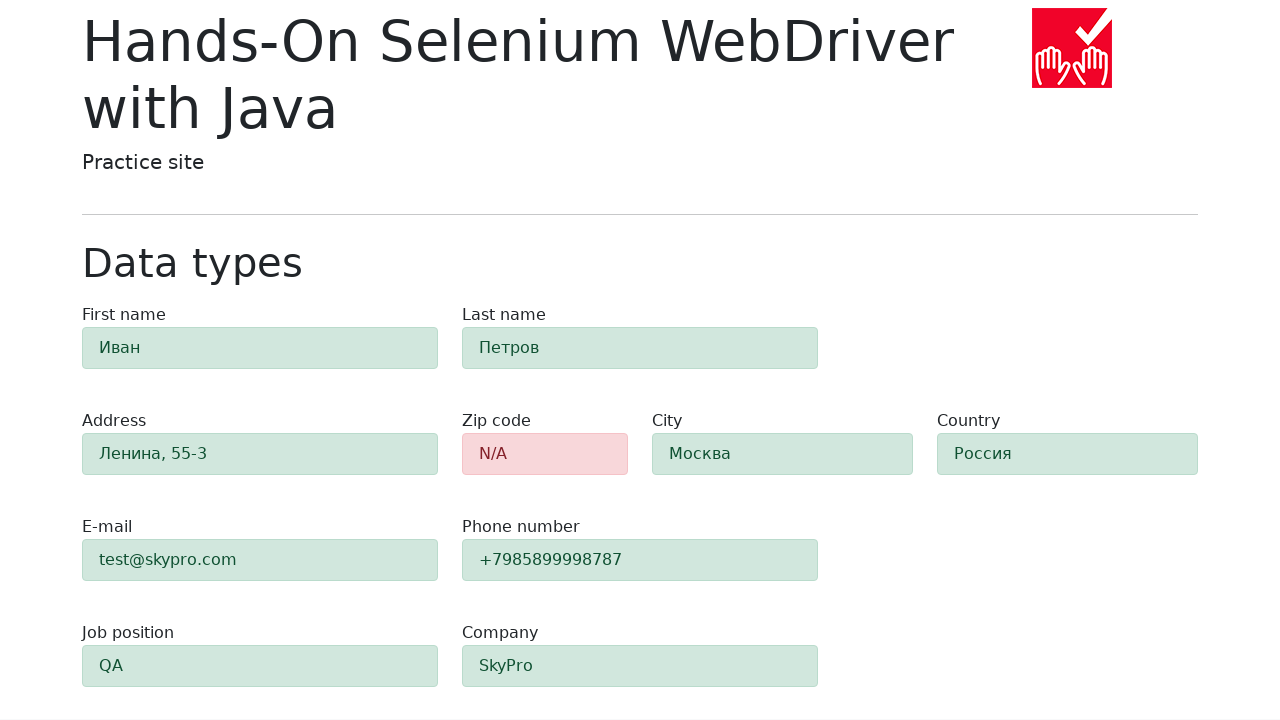

Waited 1000ms for form submission to complete
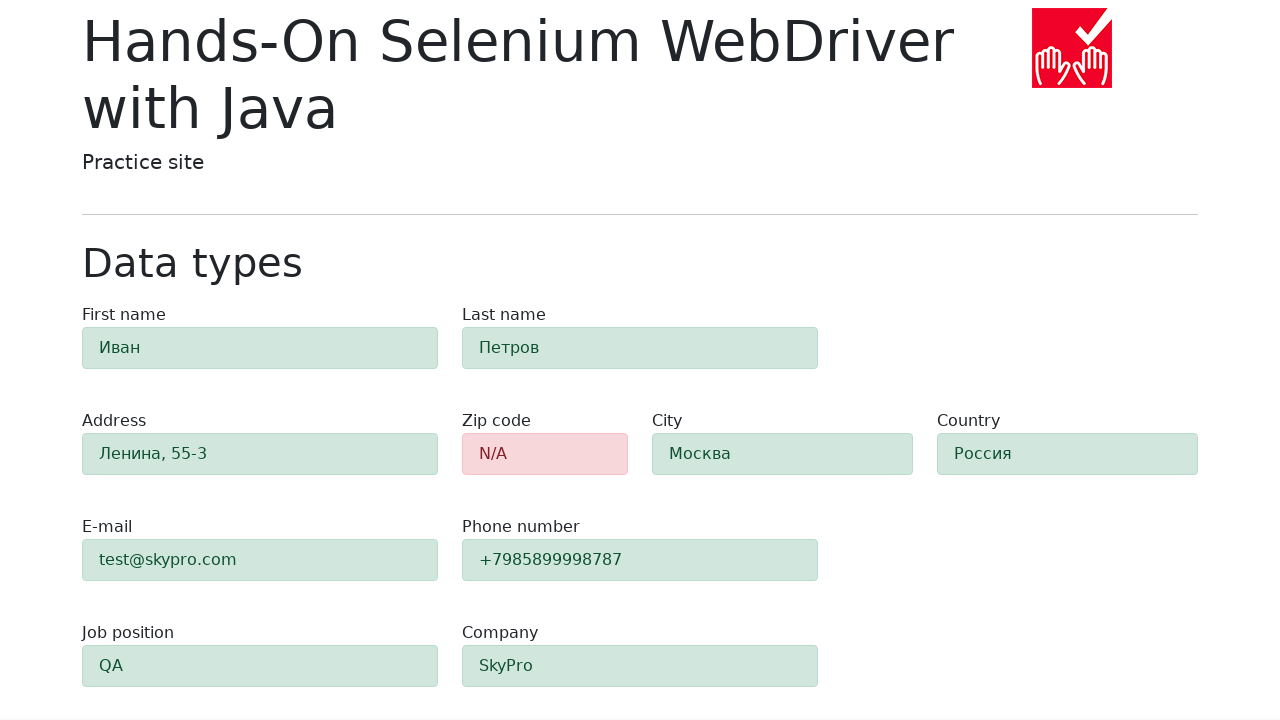

Verified zip code field has error state (alert-danger class)
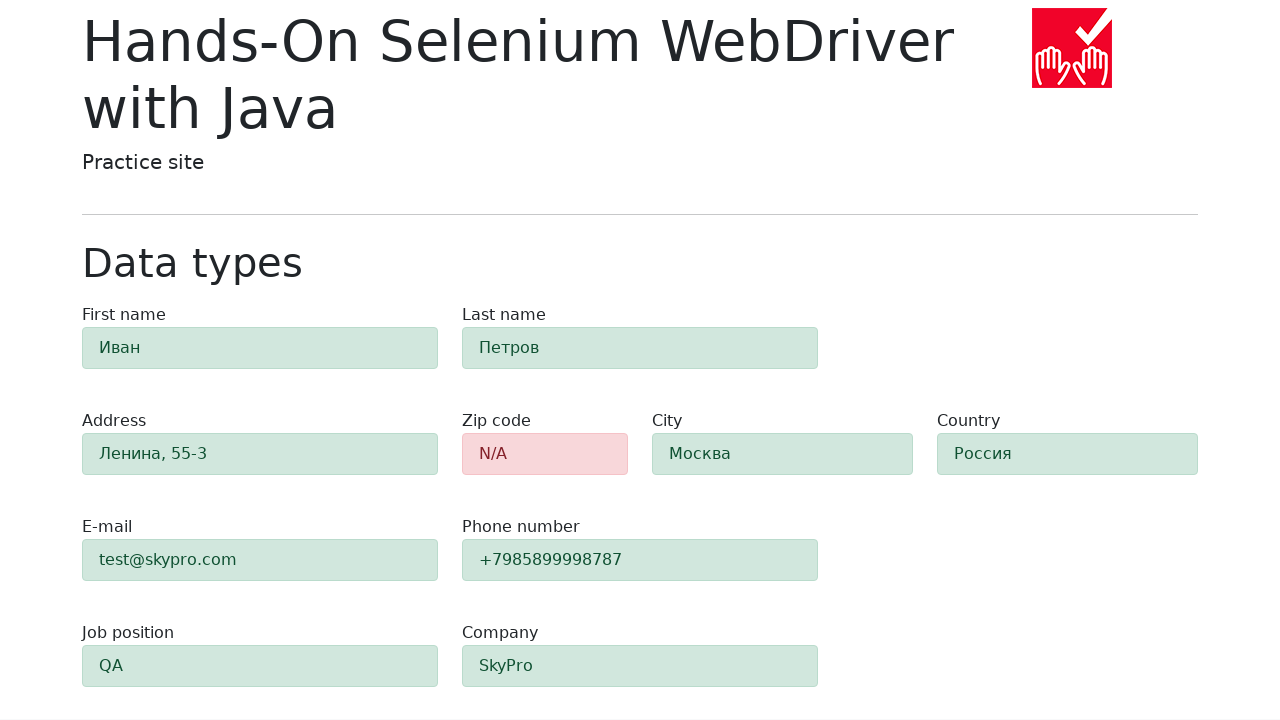

Verified 9 fields have success state (alert-success class)
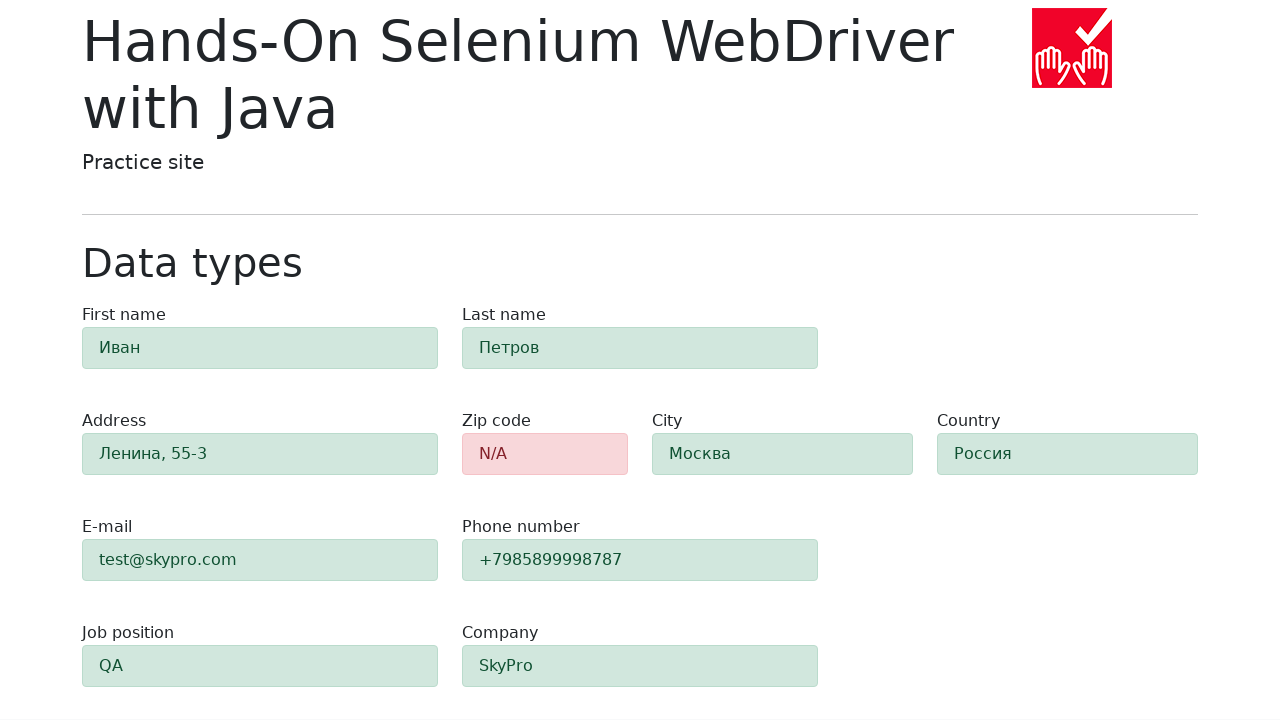

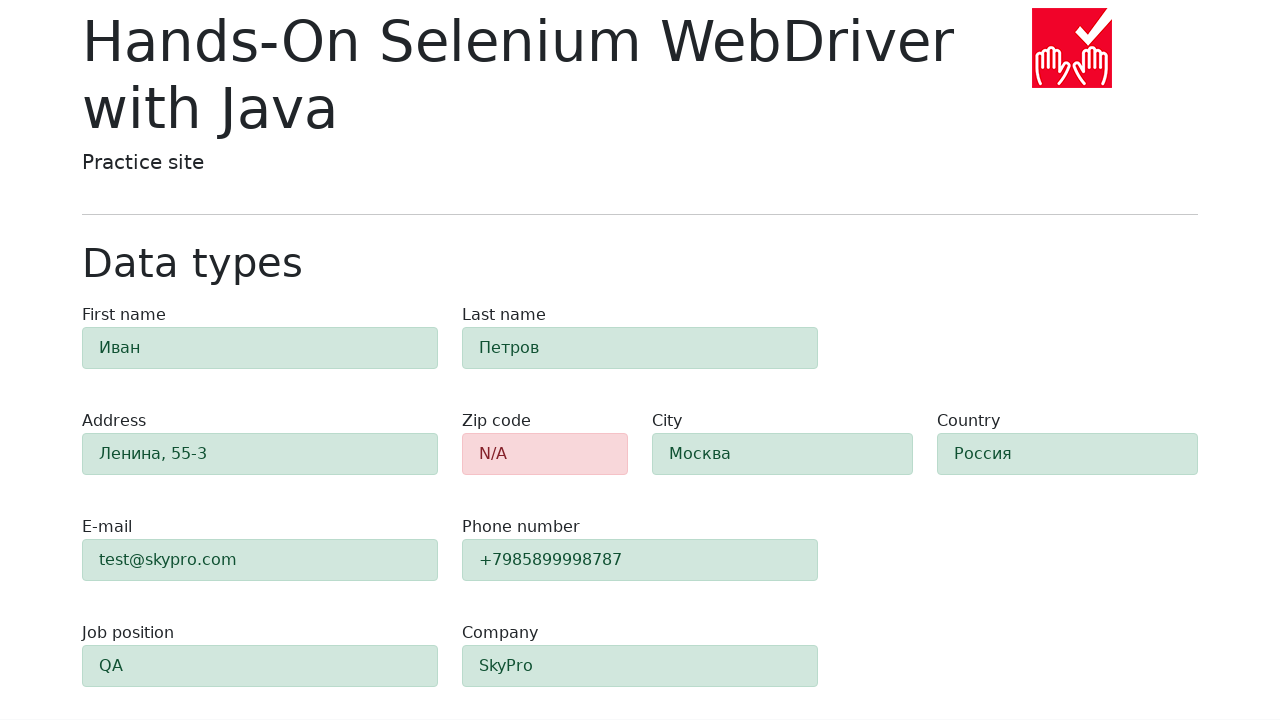